Smoke test that navigates to the text-box page and verifies the submit button exists with correct text

Starting URL: https://demoqa.com/text-box

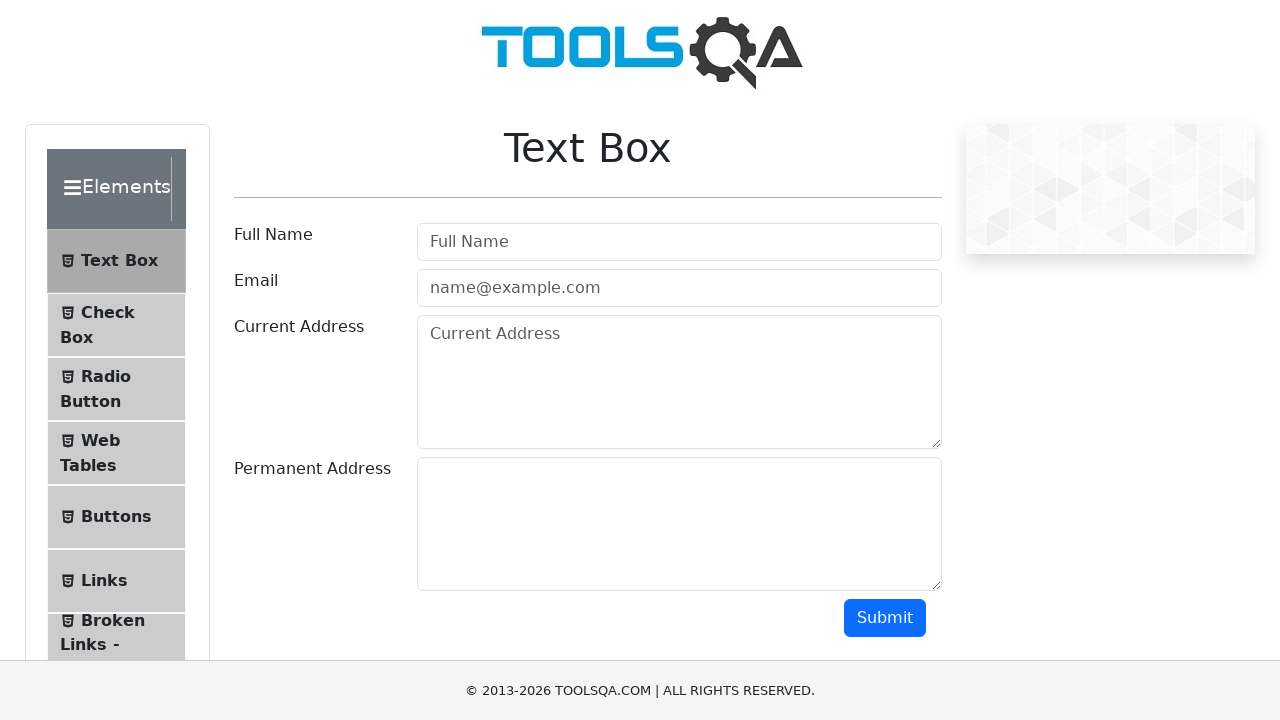

Navigated to text-box page
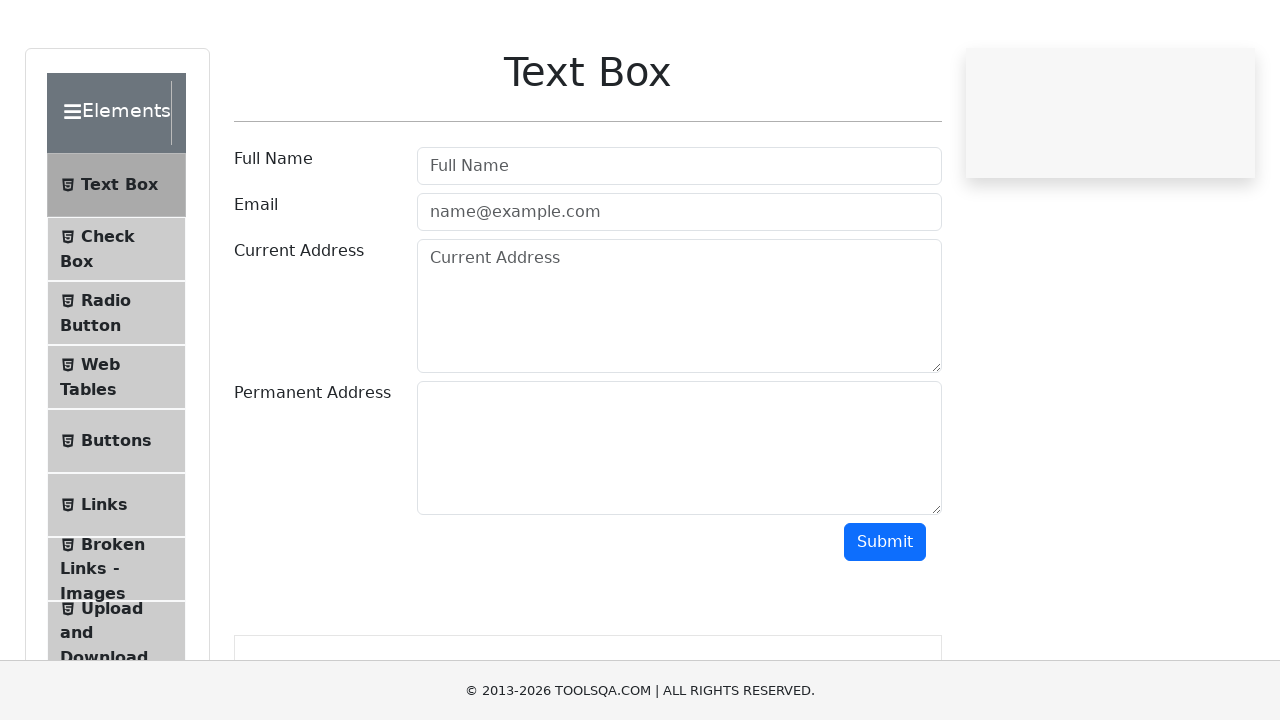

Submit button is present and visible
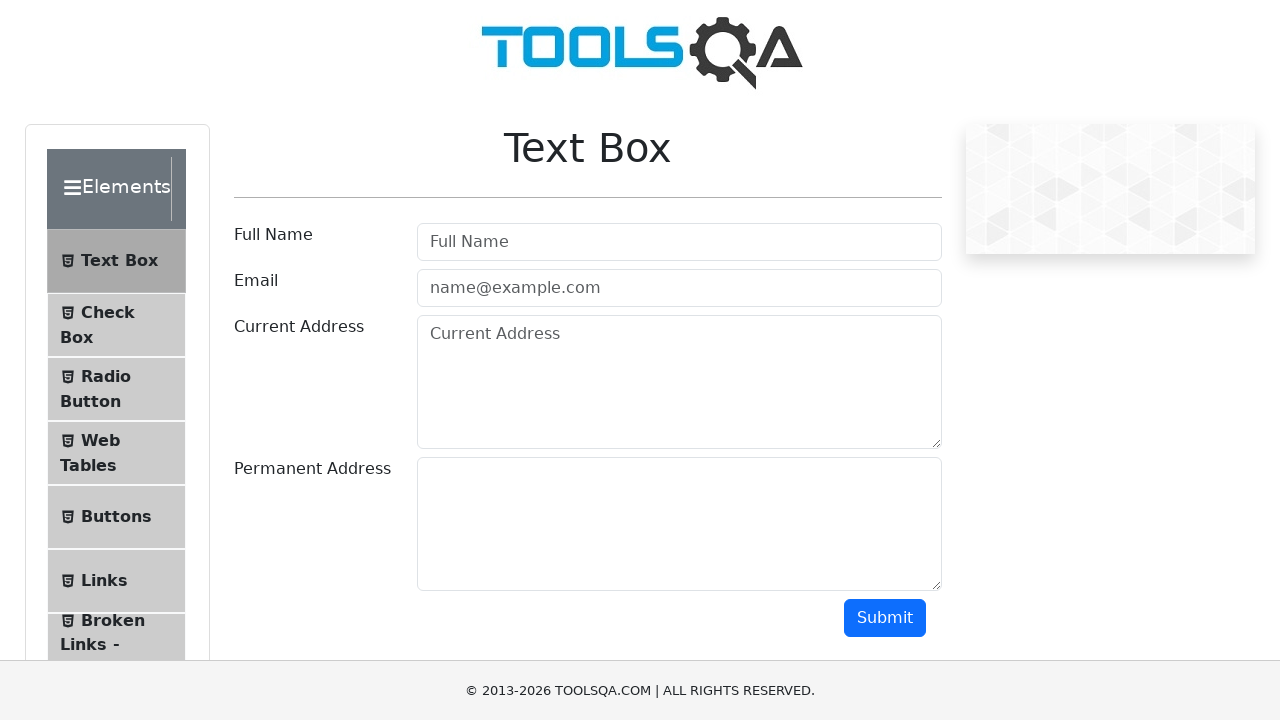

Verified submit button has correct text 'Submit'
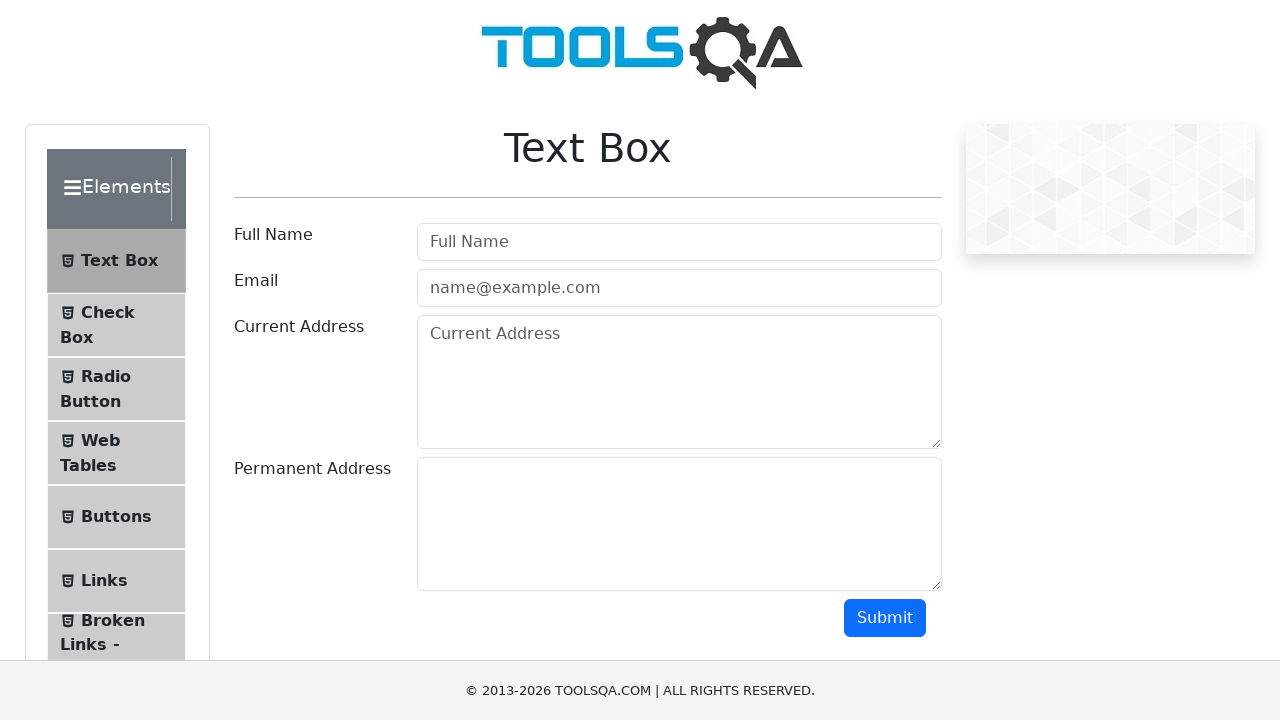

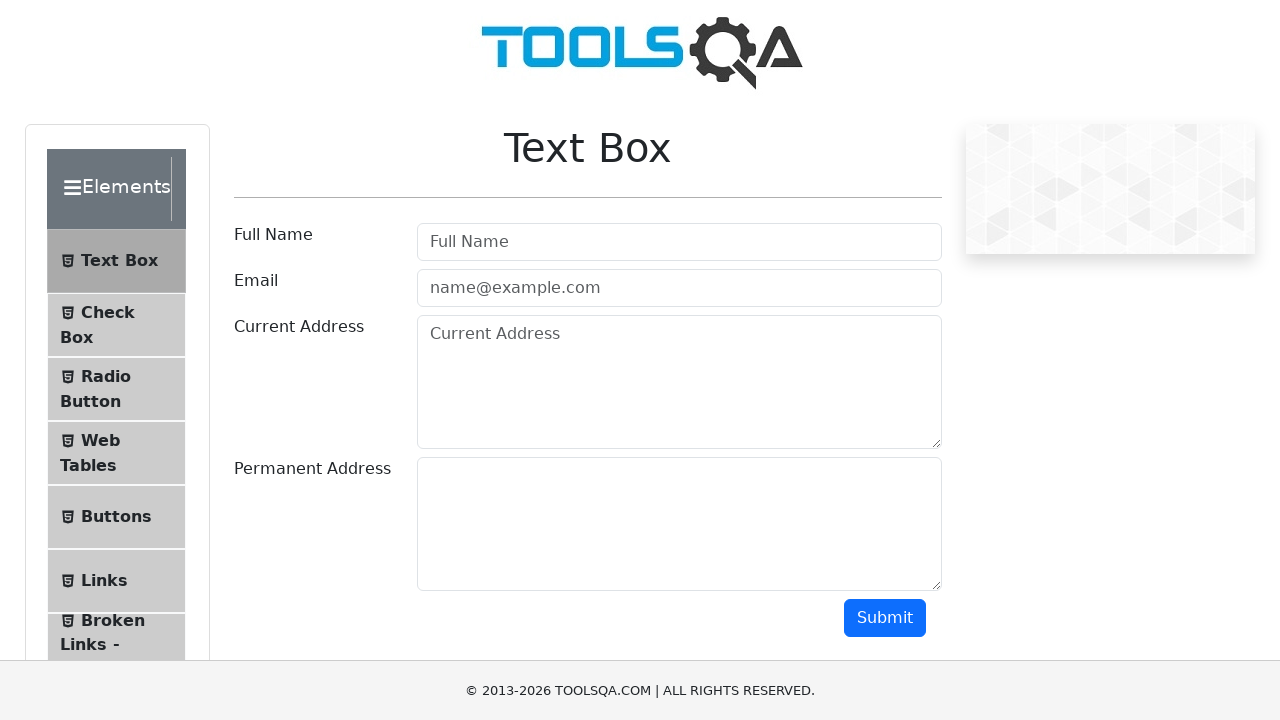